Tests an e-commerce site by validating the title, listing products, and navigating to the offers page in a new window

Starting URL: https://rahulshettyacademy.com/seleniumPractise/#/

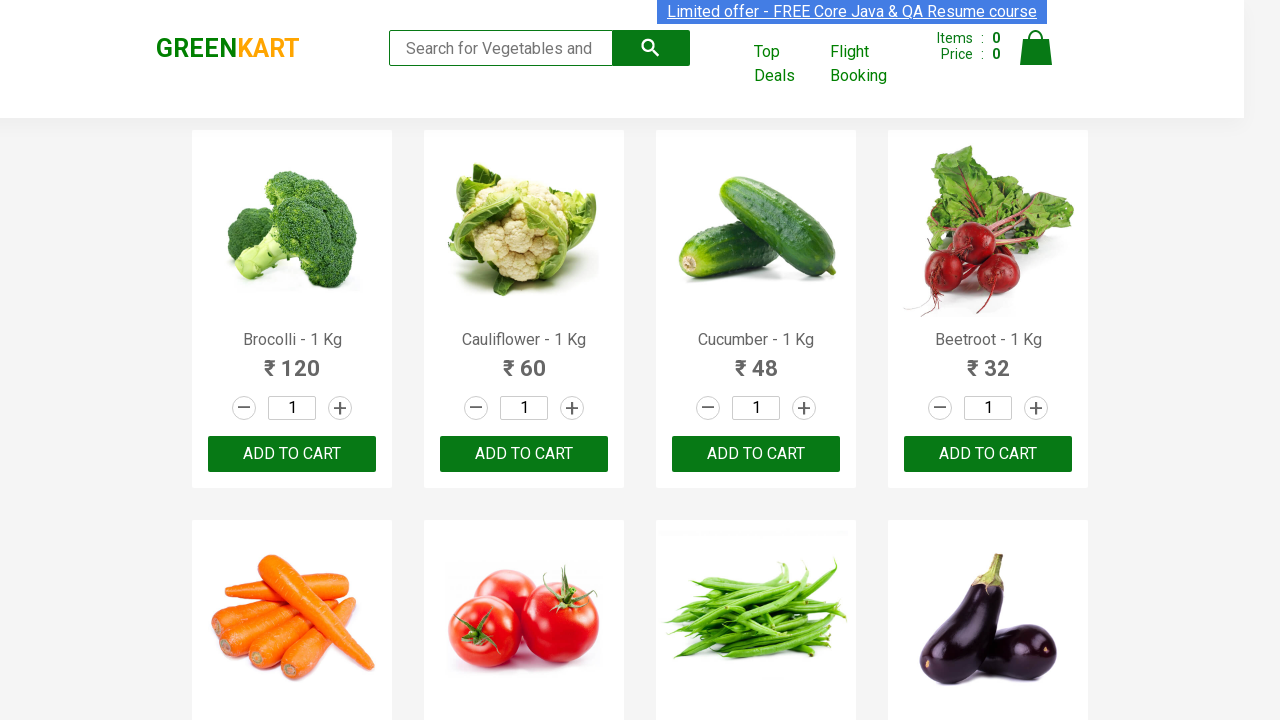

Validated page title is 'GreenKart - veg and fruits kart'
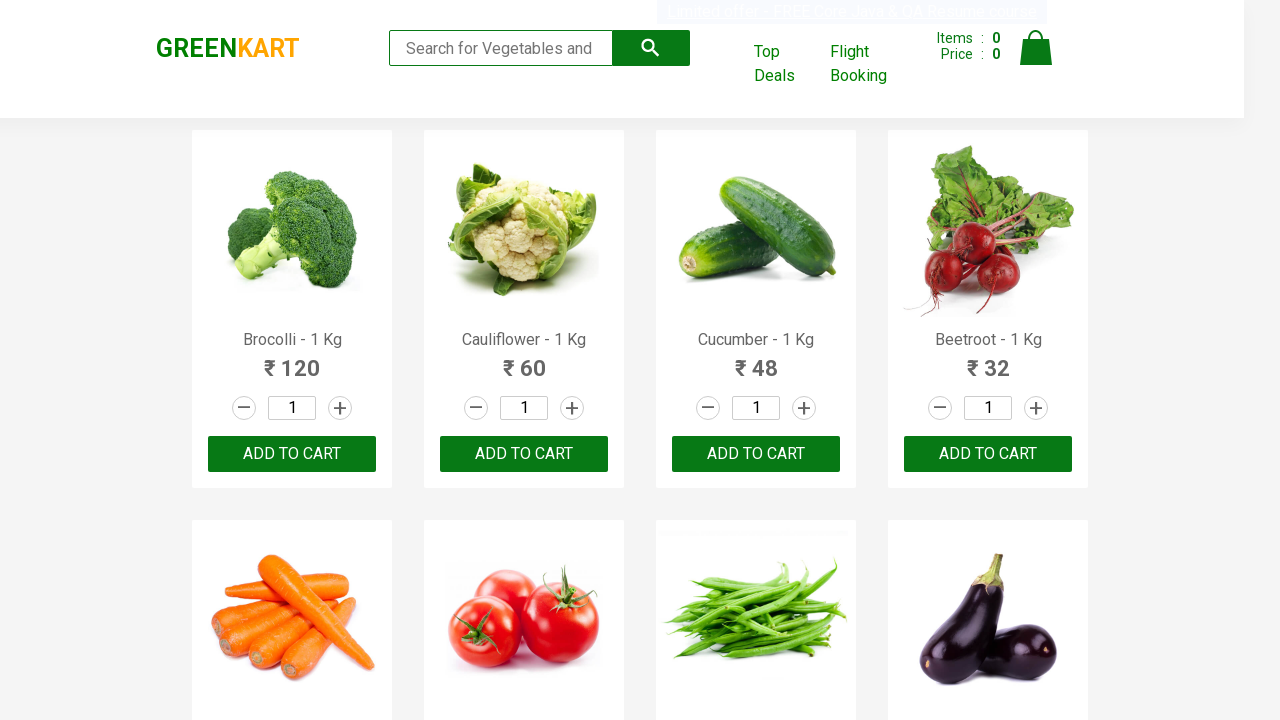

Waited for product list to load
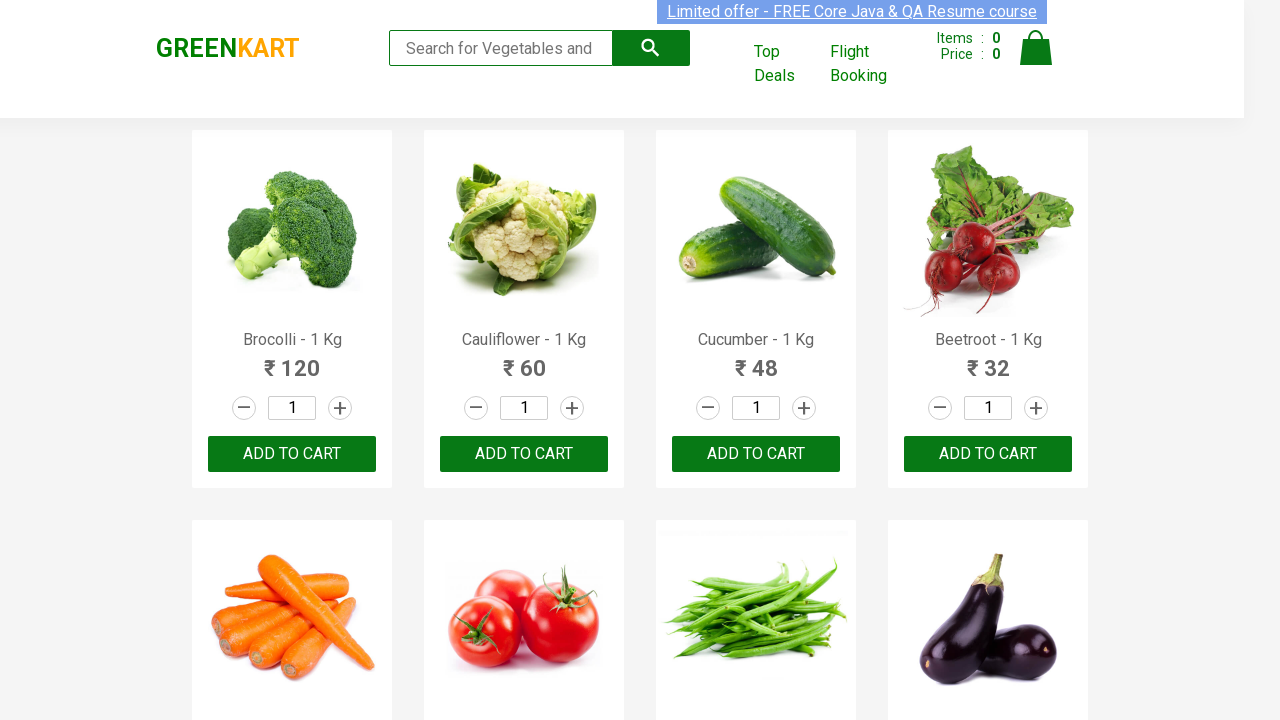

Retrieved all product names from the catalog
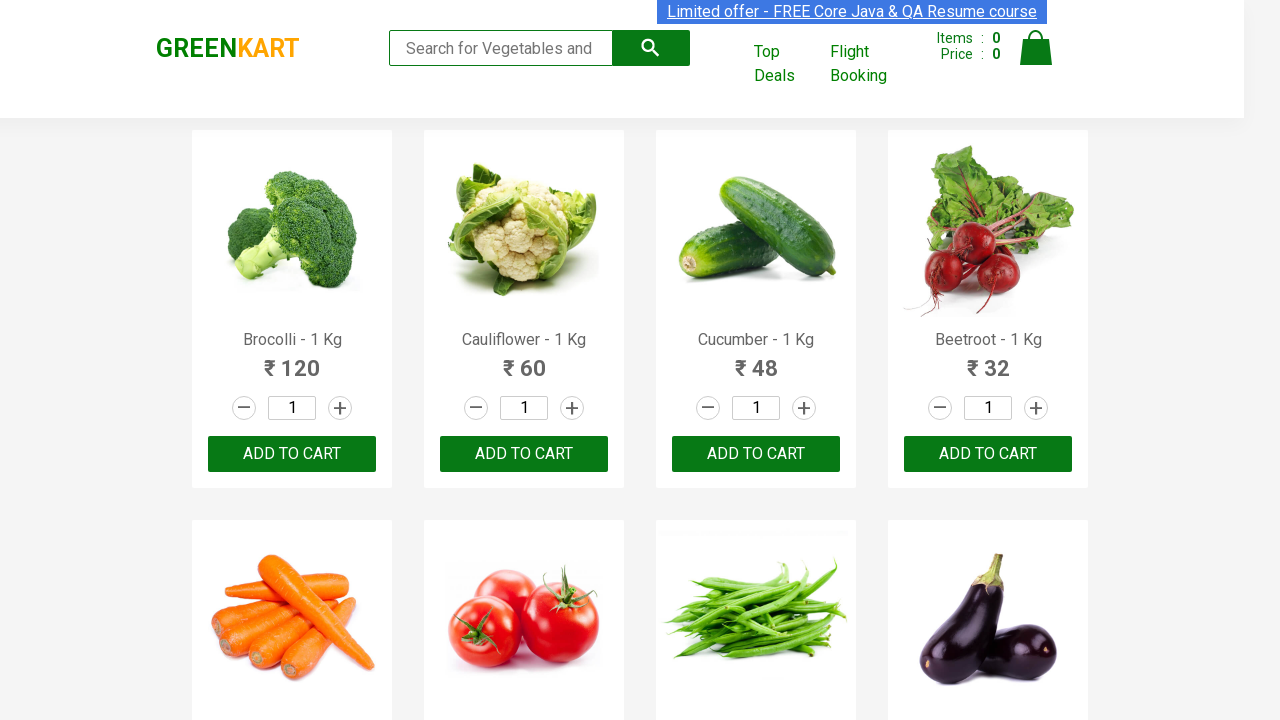

Listed product: Brocolli - 1 Kg
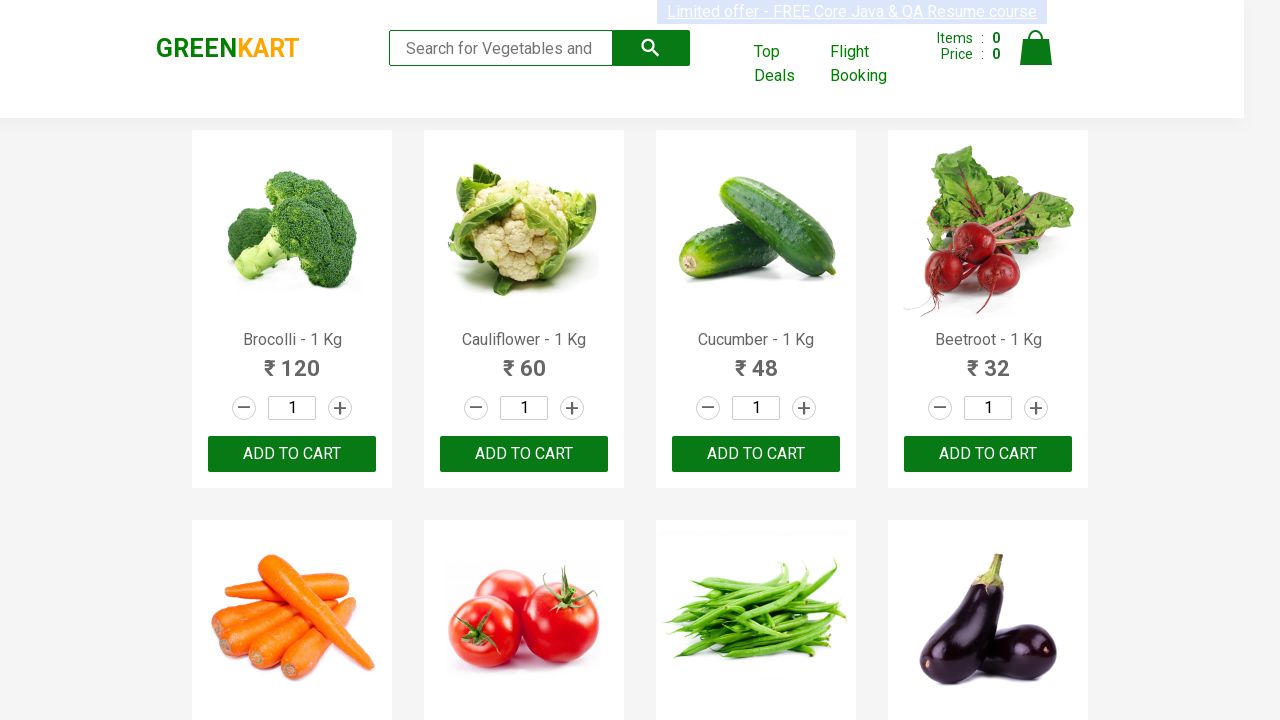

Listed product: Cauliflower - 1 Kg
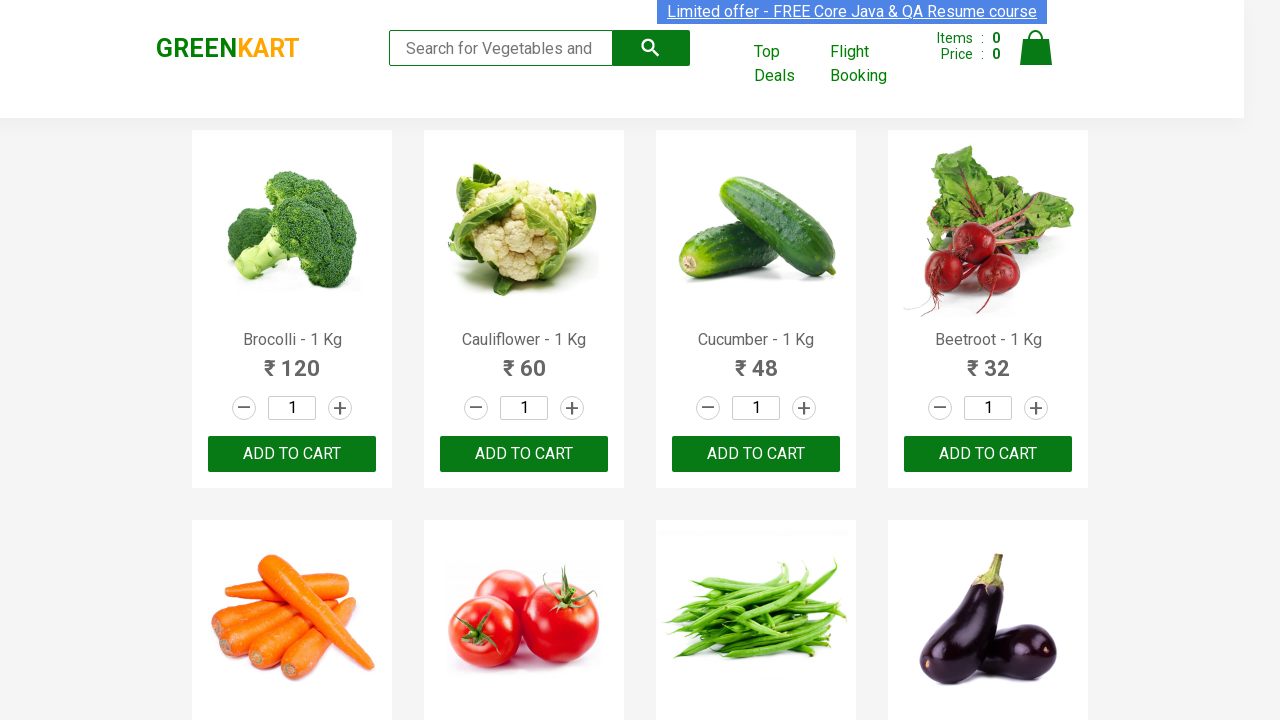

Listed product: Cucumber - 1 Kg
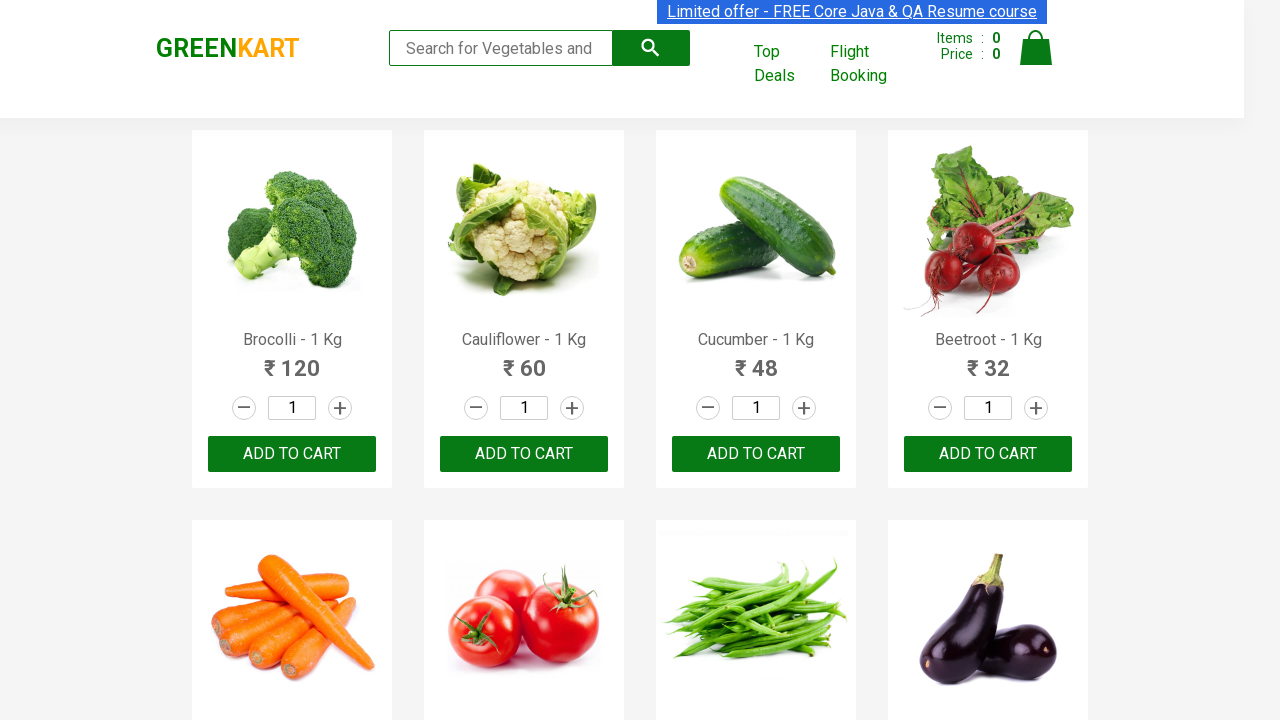

Listed product: Beetroot - 1 Kg
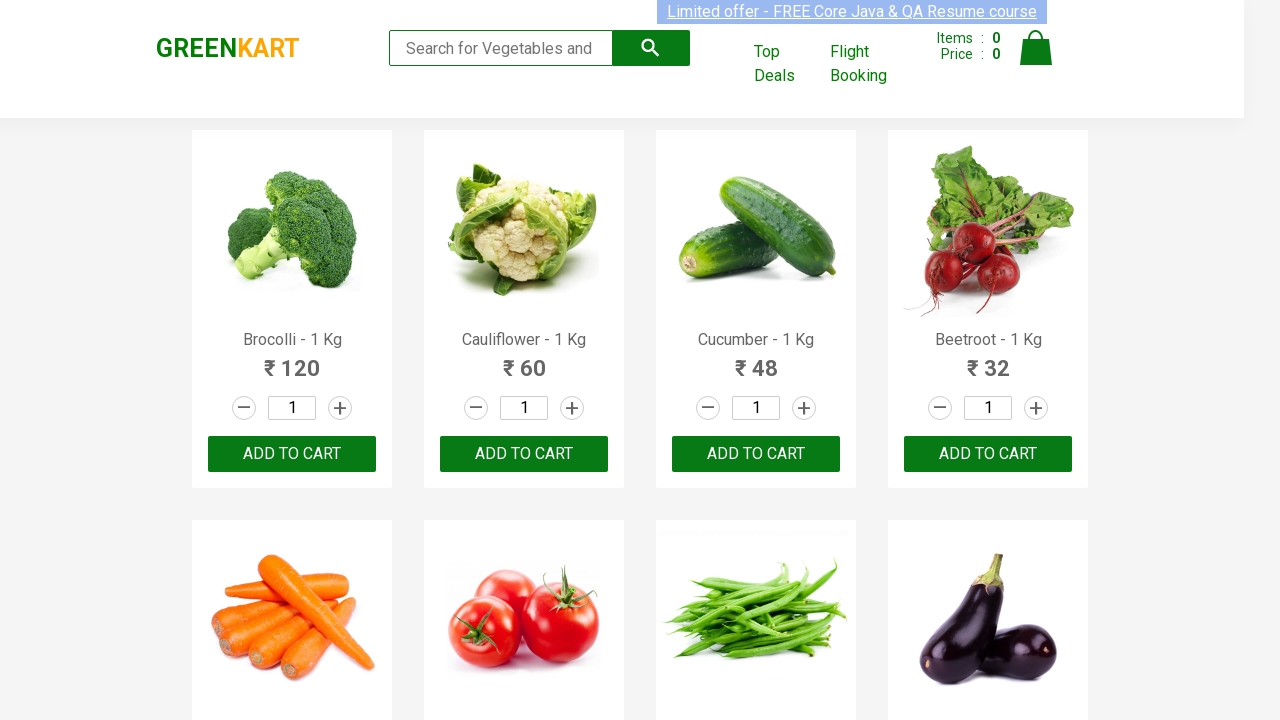

Listed product: Carrot - 1 Kg
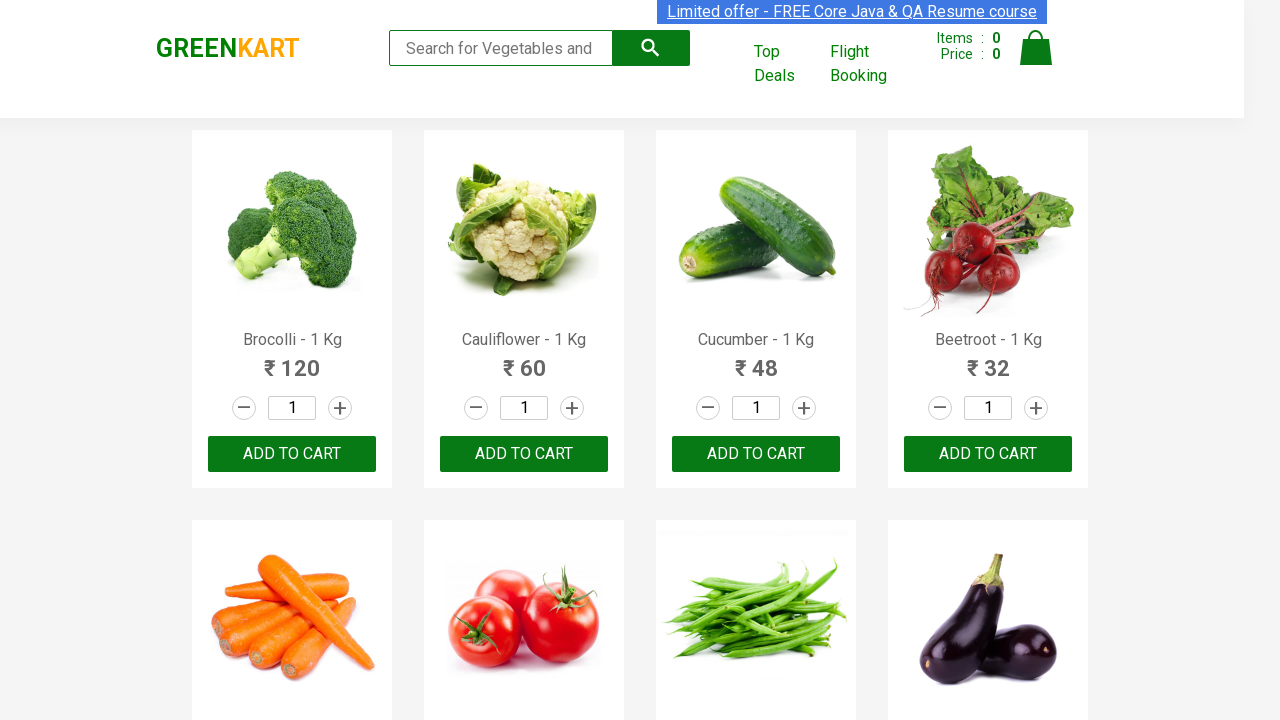

Listed product: Tomato - 1 Kg
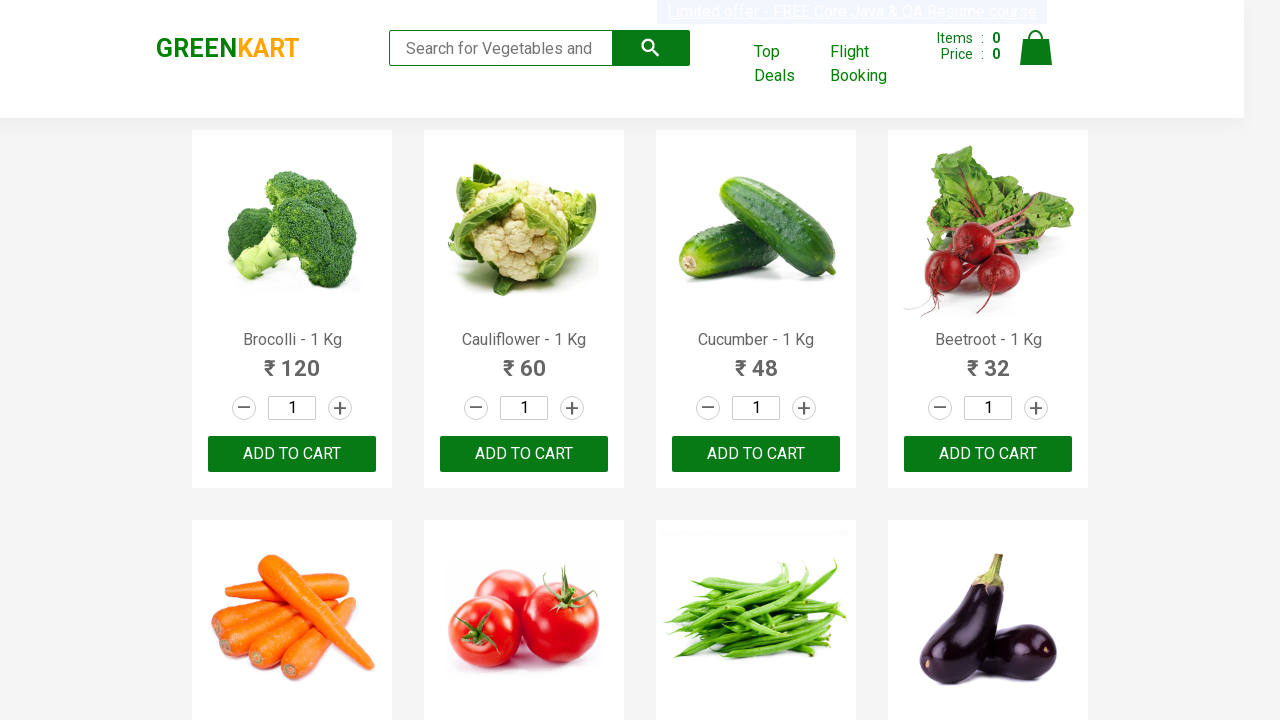

Listed product: Beans - 1 Kg
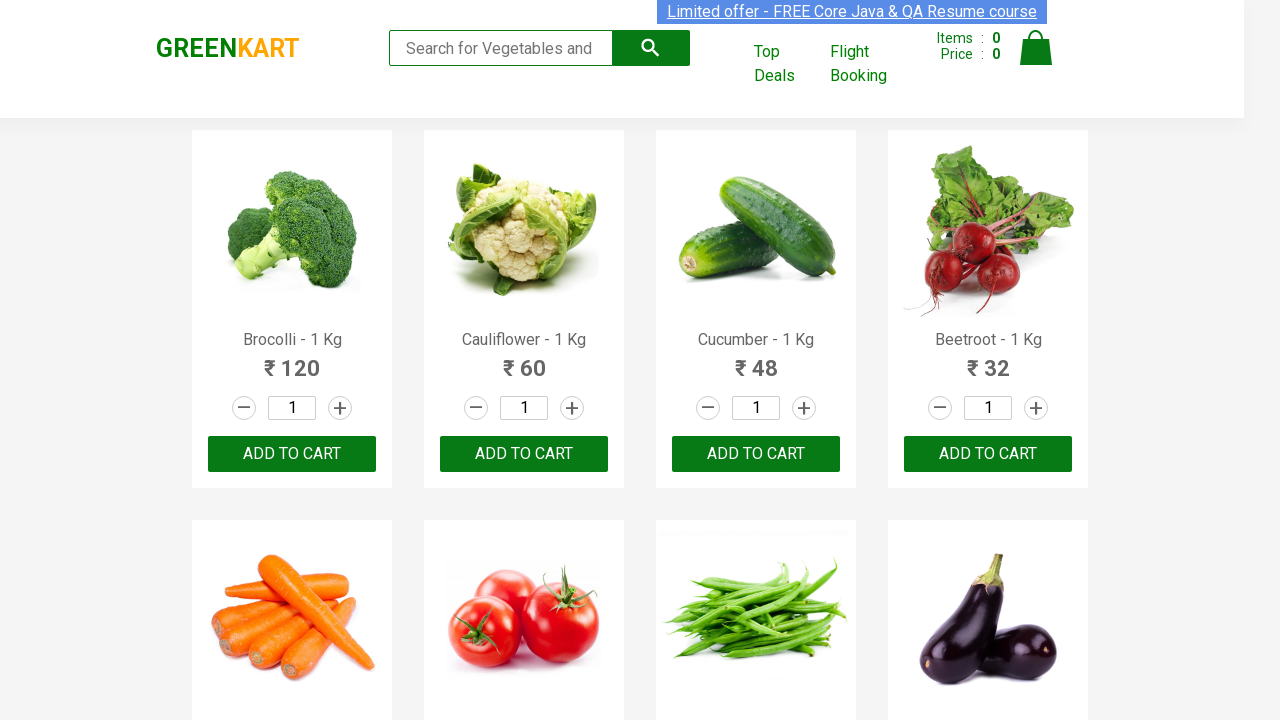

Listed product: Brinjal - 1 Kg
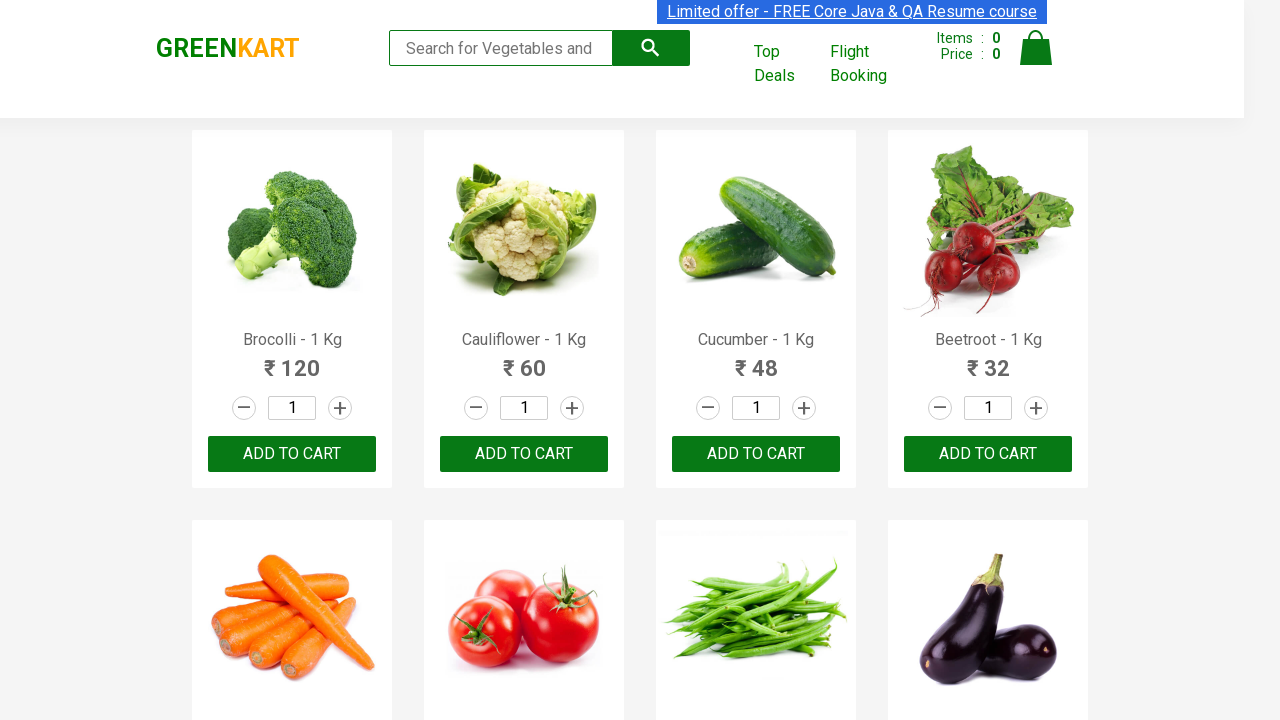

Listed product: Capsicum
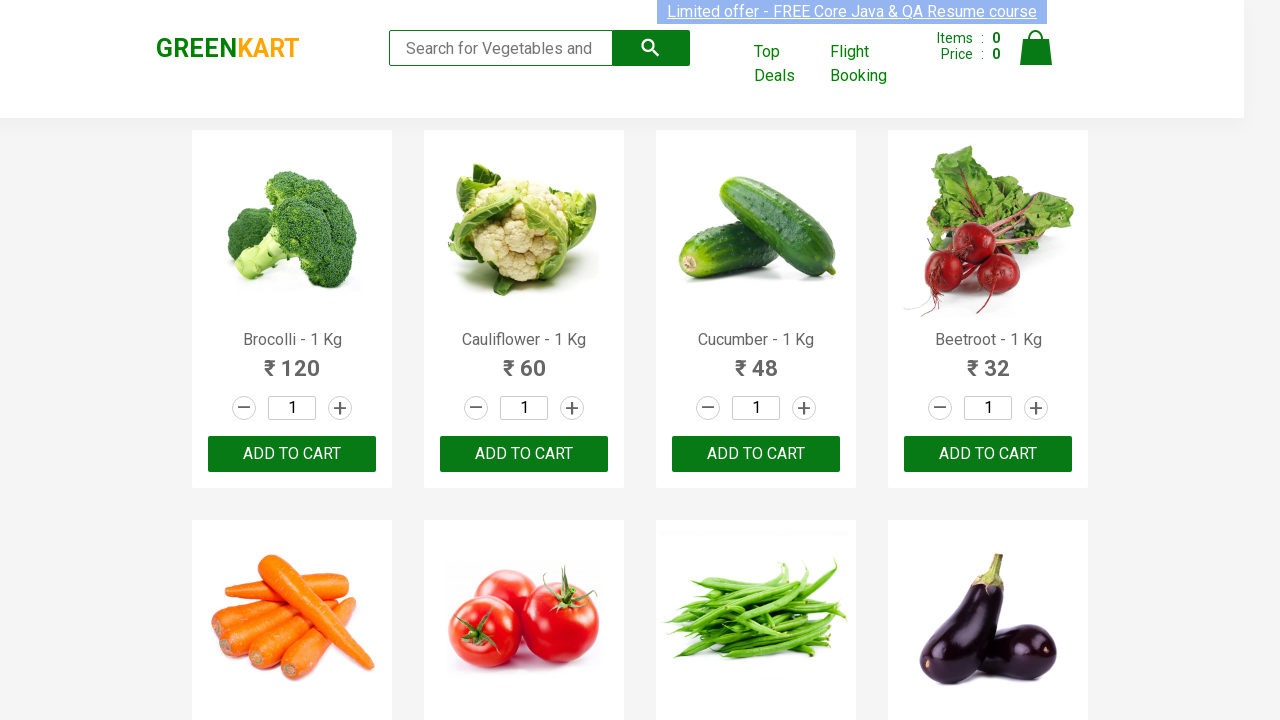

Listed product: Mushroom - 1 Kg
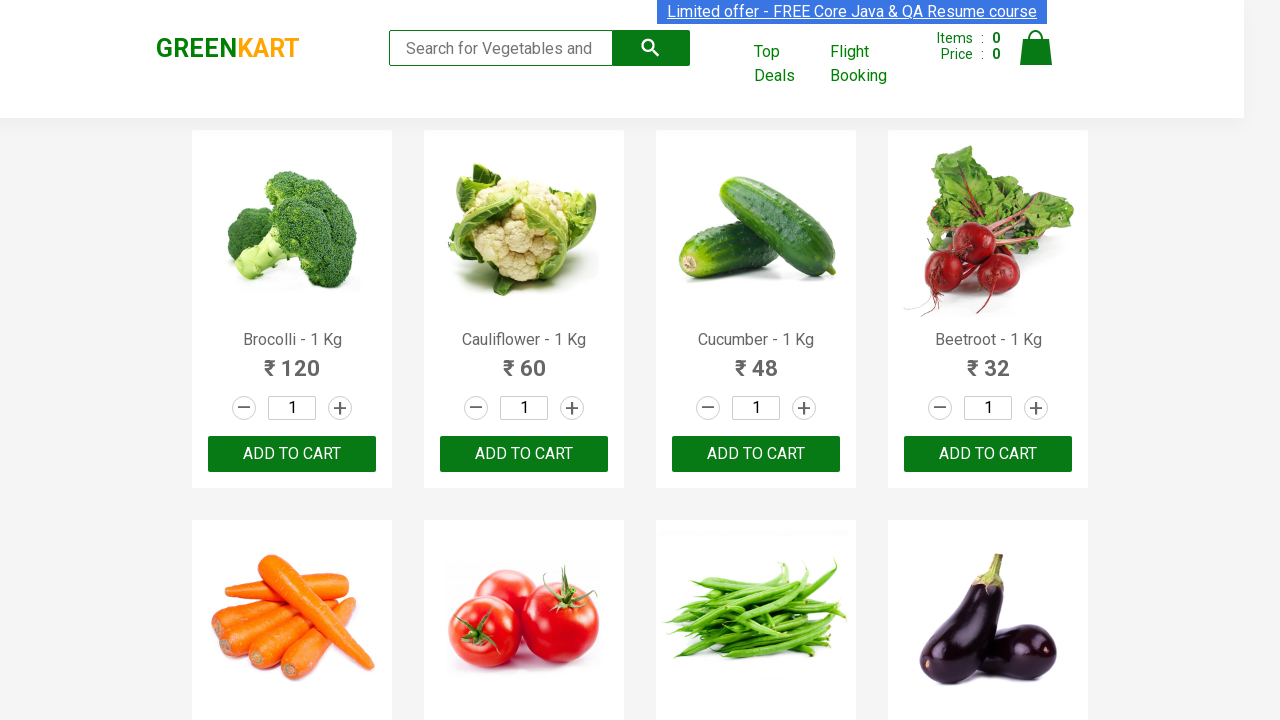

Listed product: Potato - 1 Kg
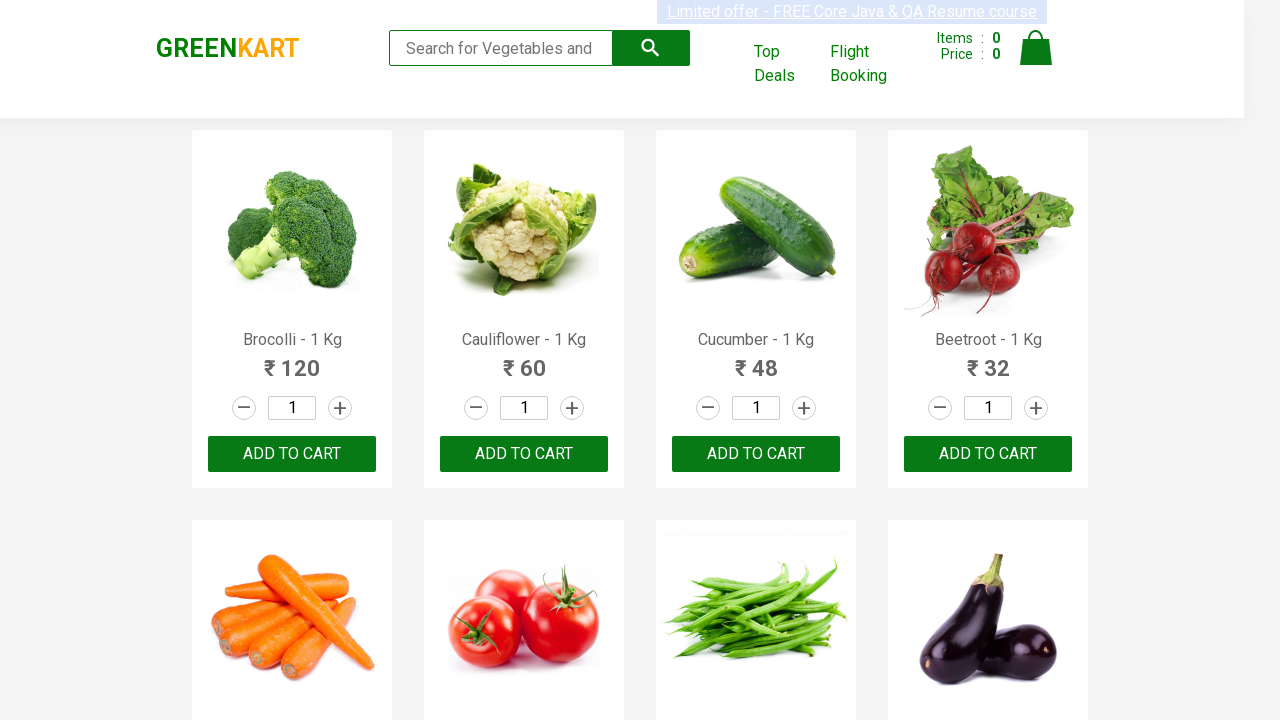

Listed product: Pumpkin - 1 Kg
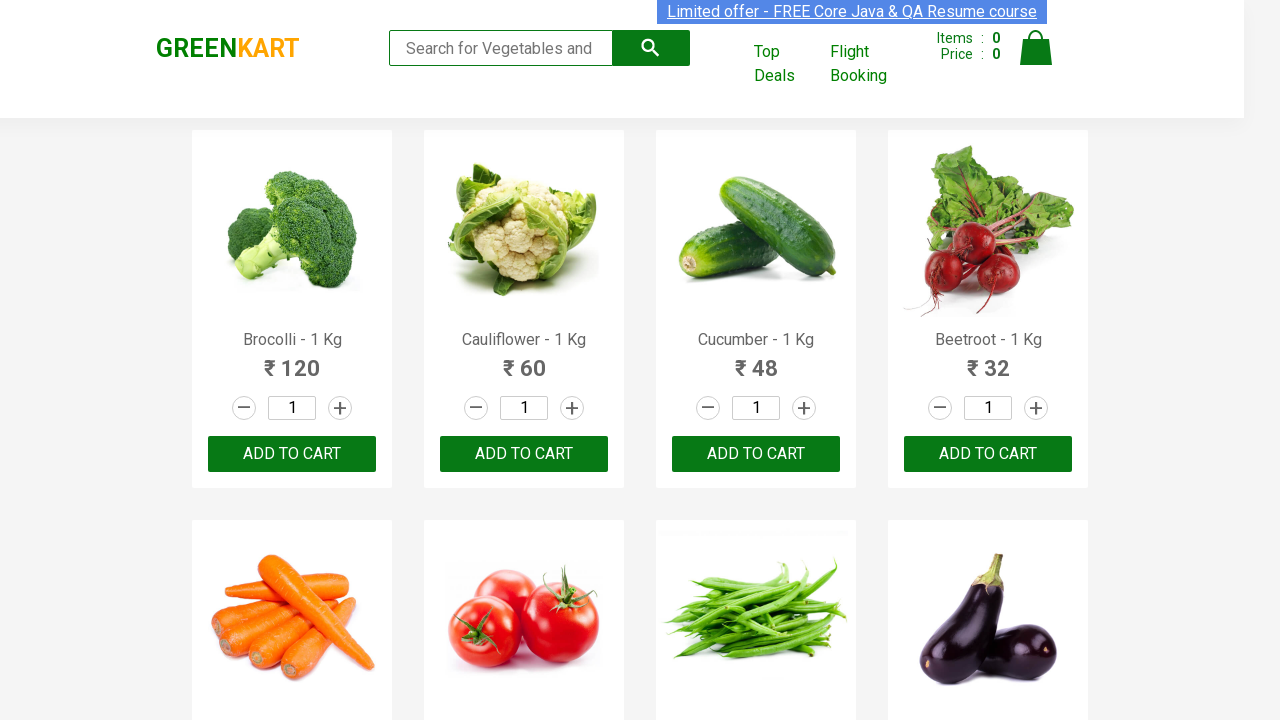

Listed product: Corn - 1 Kg
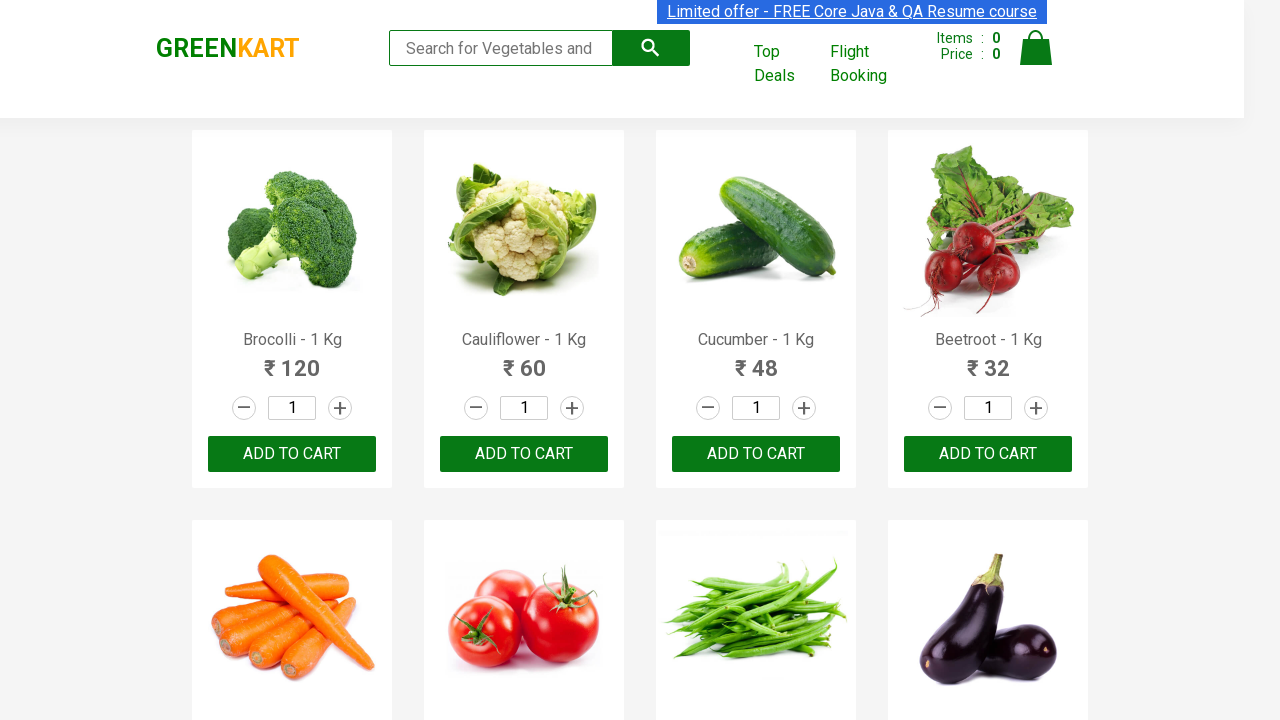

Listed product: Onion - 1 Kg
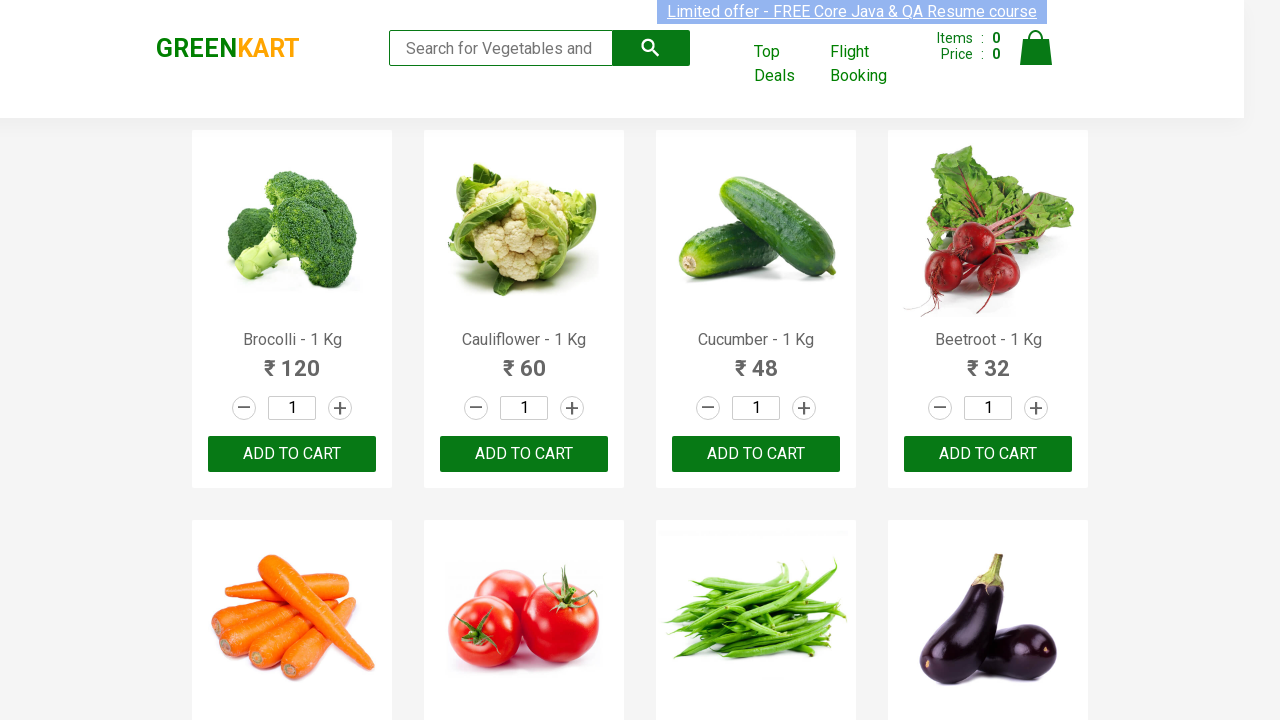

Listed product: Apple - 1 Kg
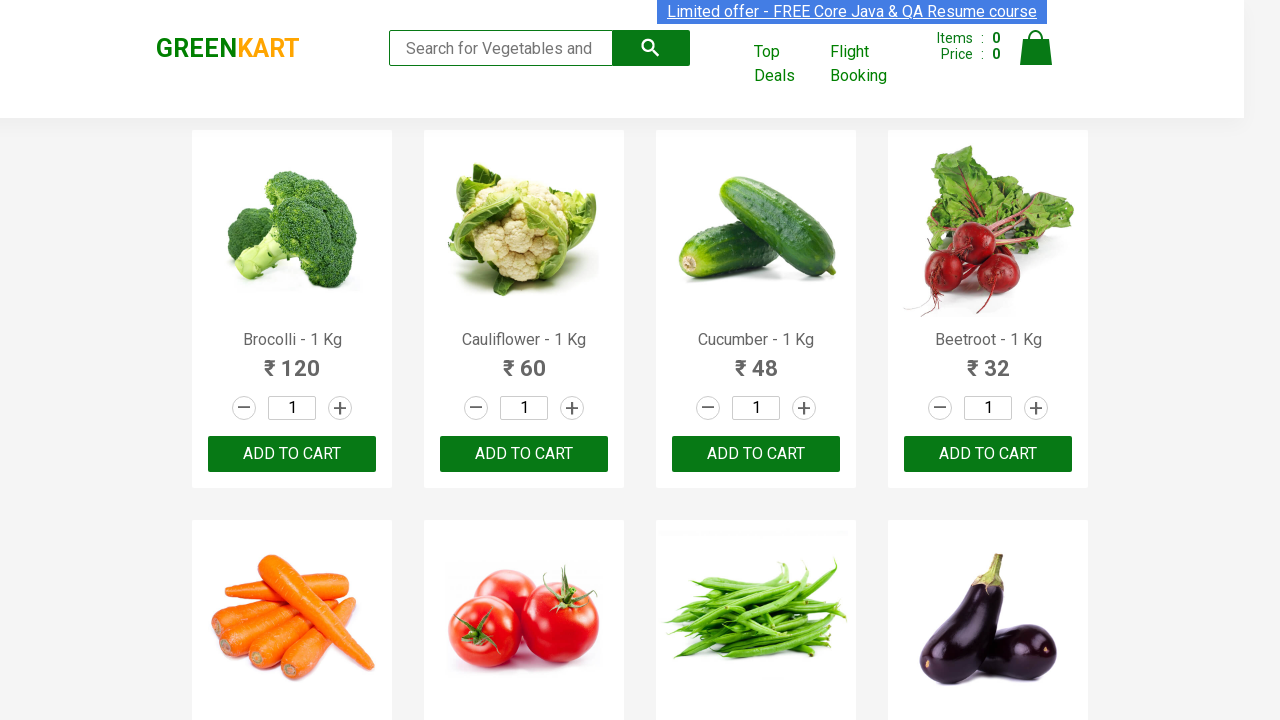

Listed product: Banana - 1 Kg
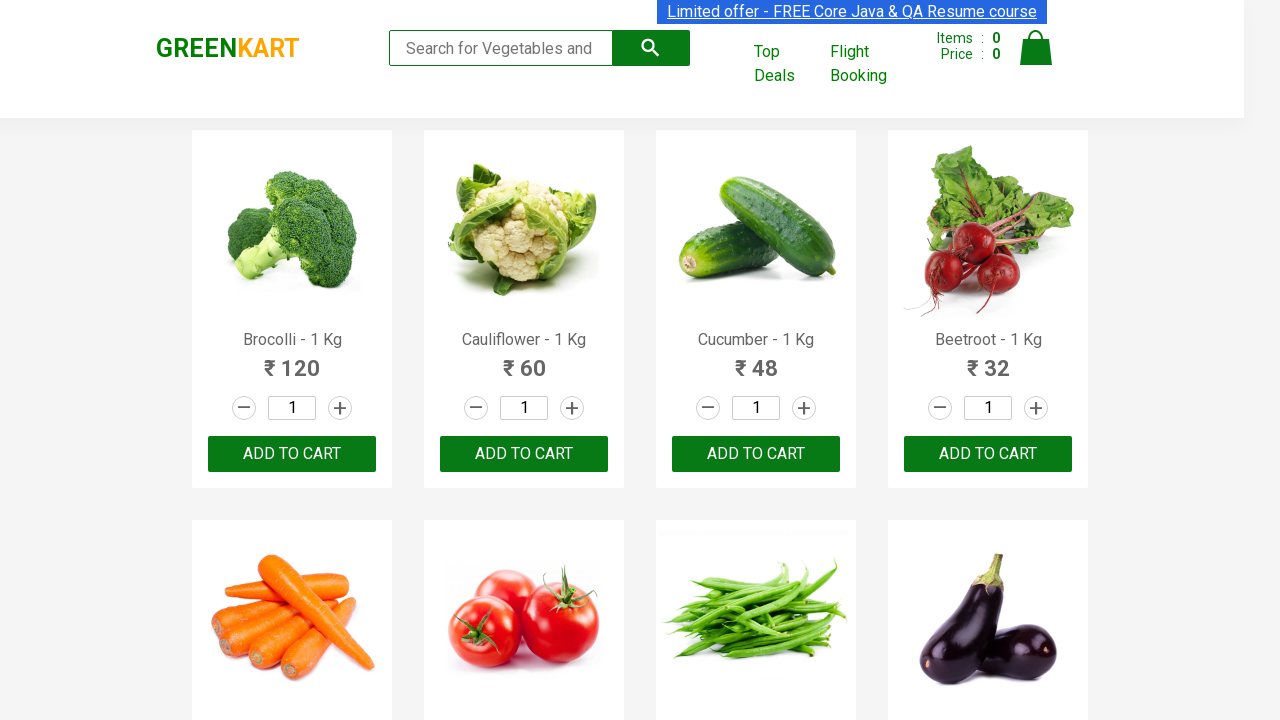

Listed product: Grapes - 1 Kg
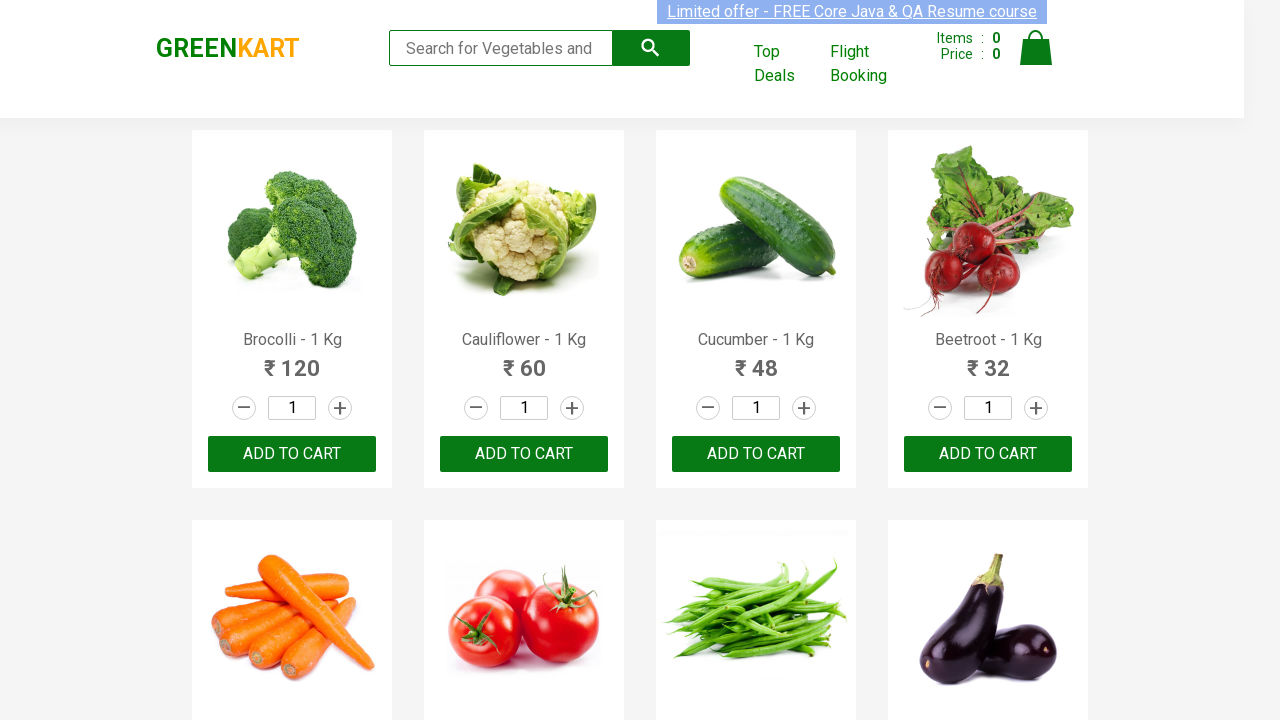

Listed product: Mango - 1 Kg
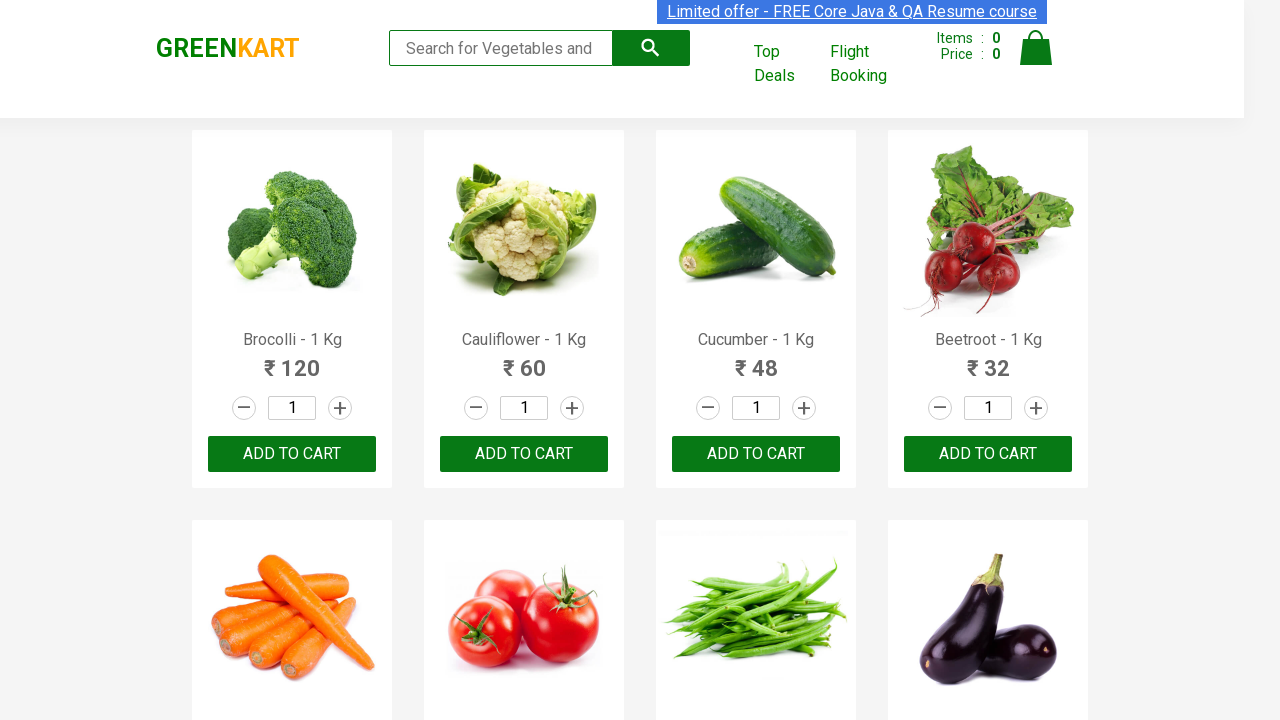

Listed product: Musk Melon - 1 Kg
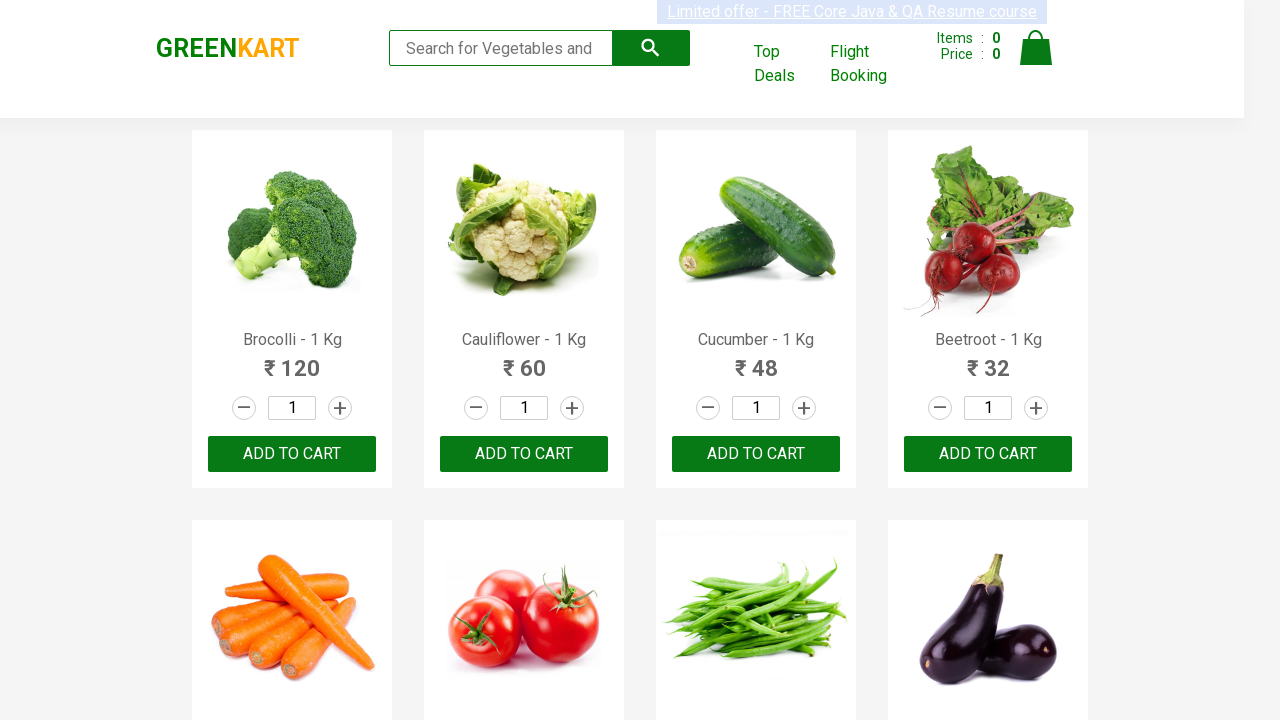

Listed product: Orange - 1 Kg
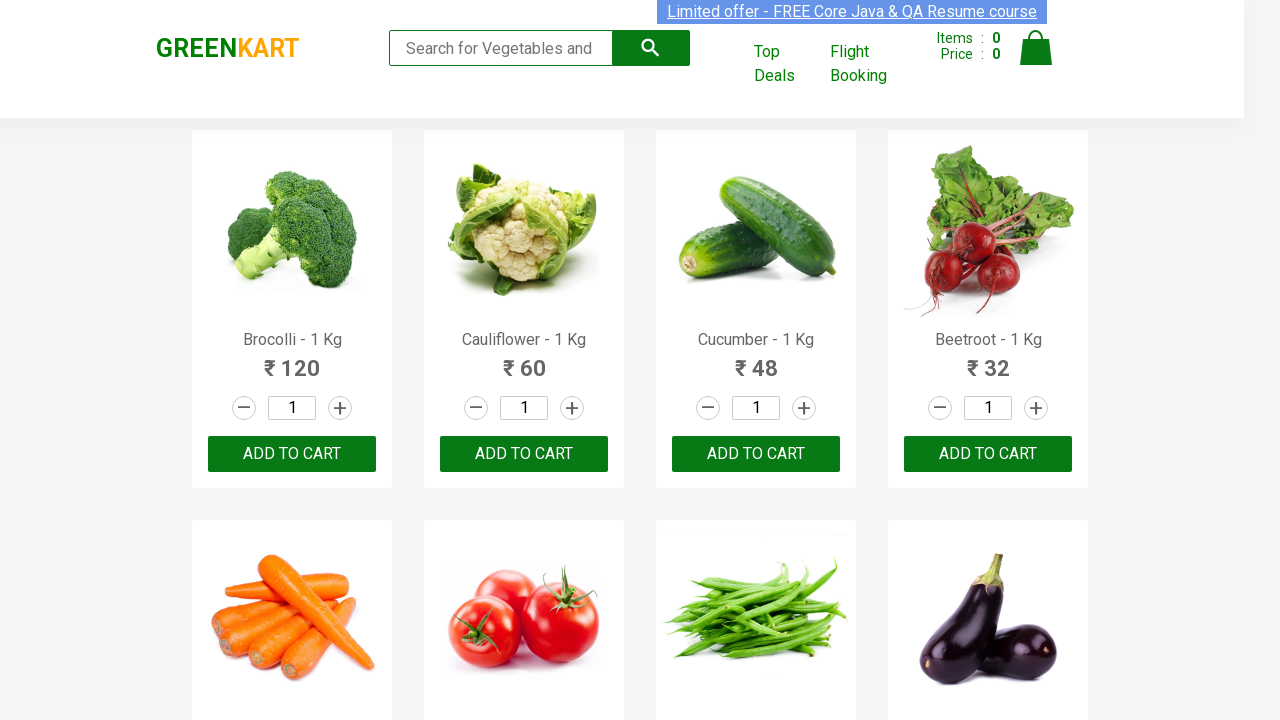

Listed product: Pears - 1 Kg
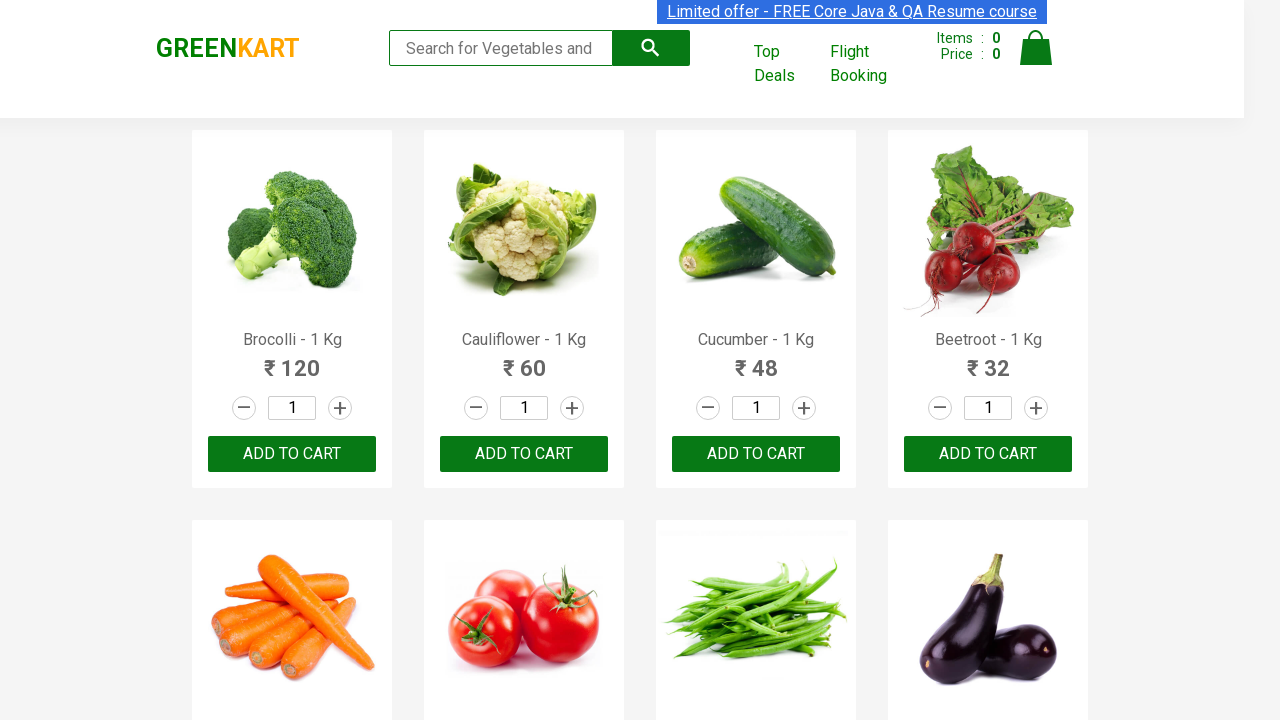

Listed product: Pomegranate - 1 Kg
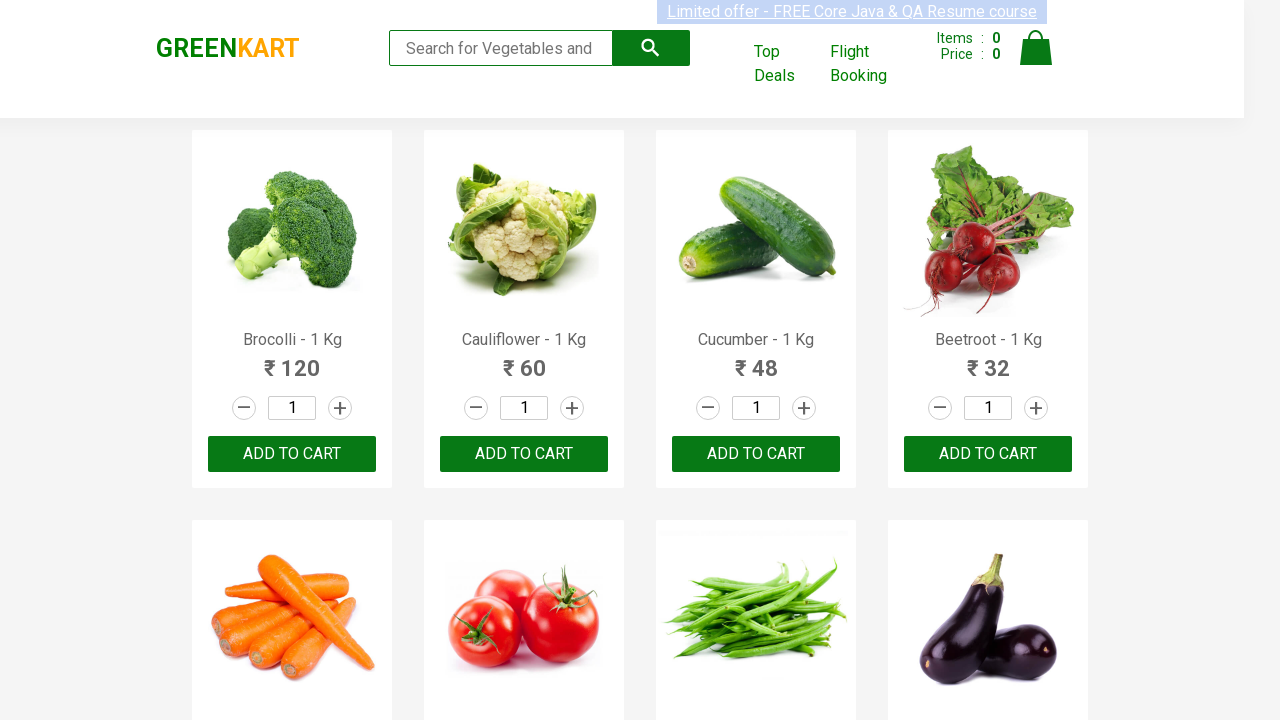

Listed product: Raspberry - 1/4 Kg
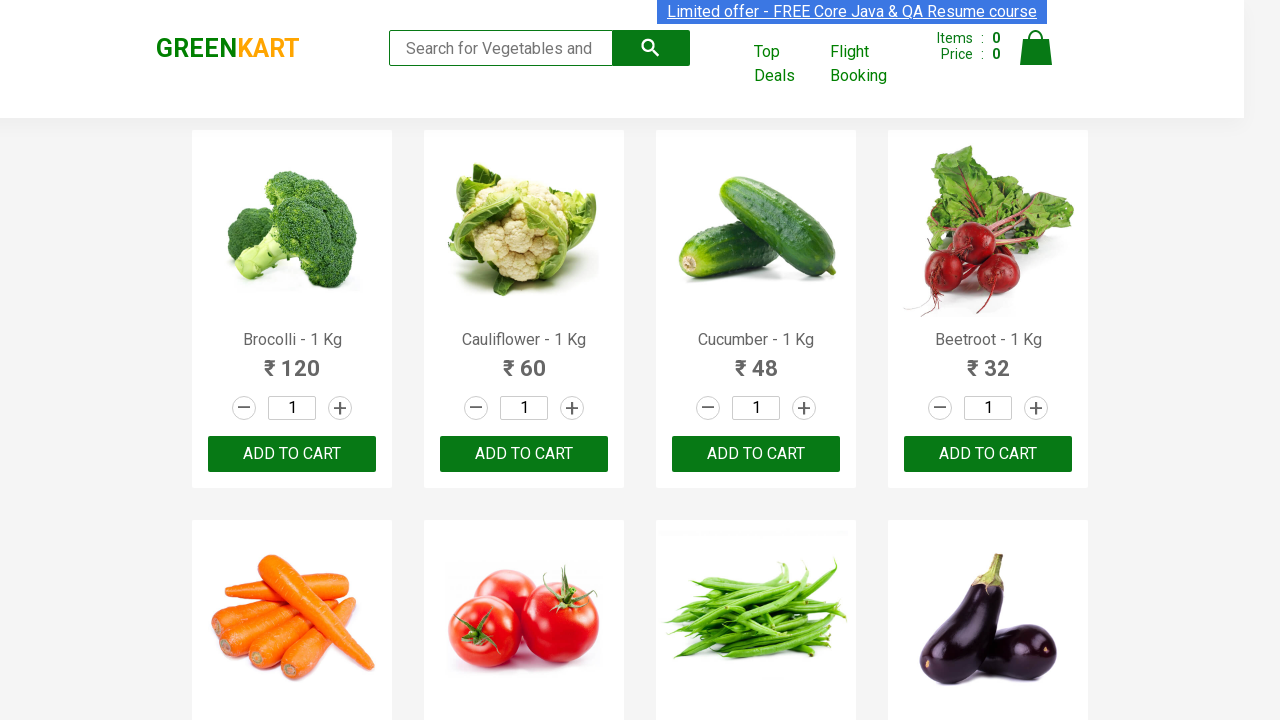

Listed product: Strawberry - 1/4 Kg
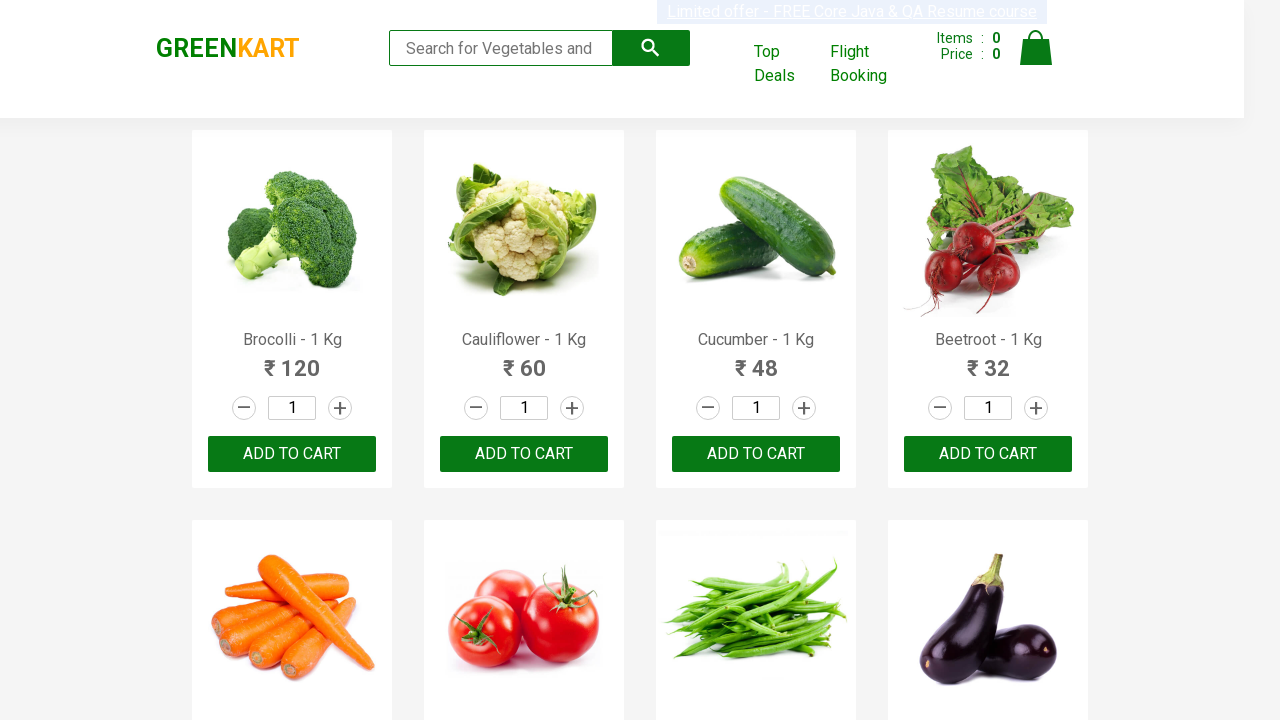

Listed product: Water Melon - 1 Kg
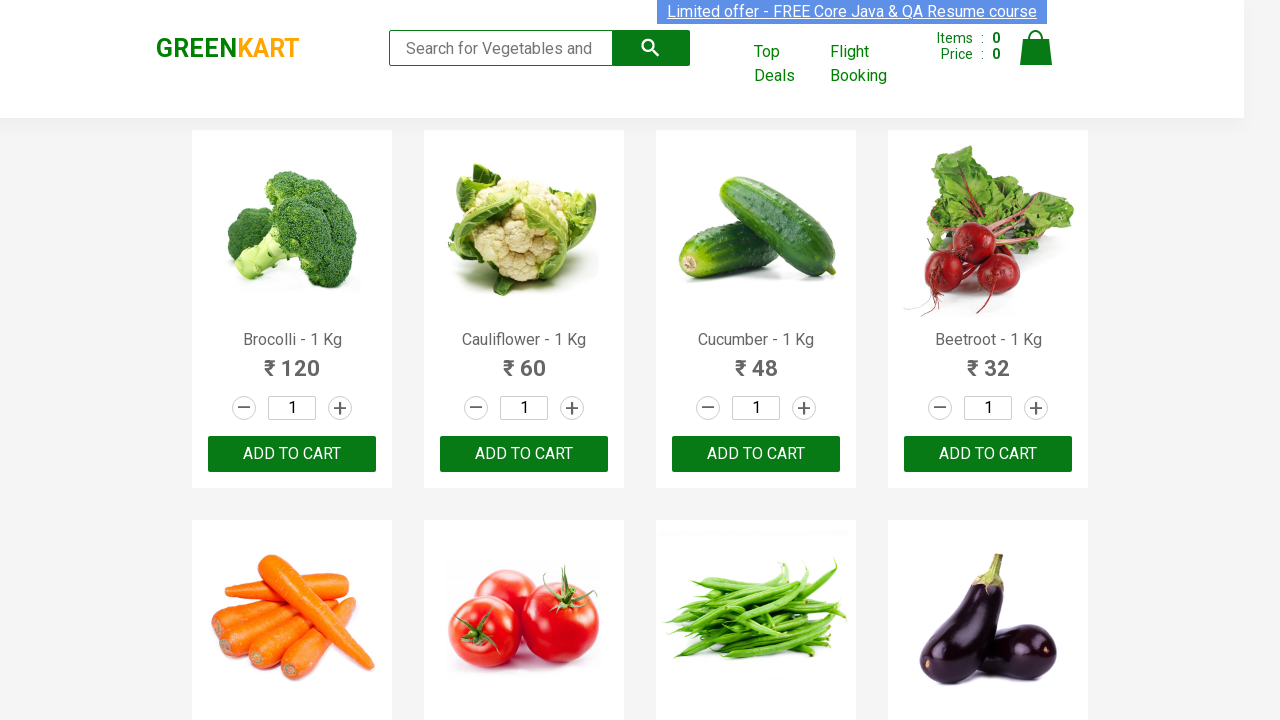

Listed product: Almonds - 1/4 Kg
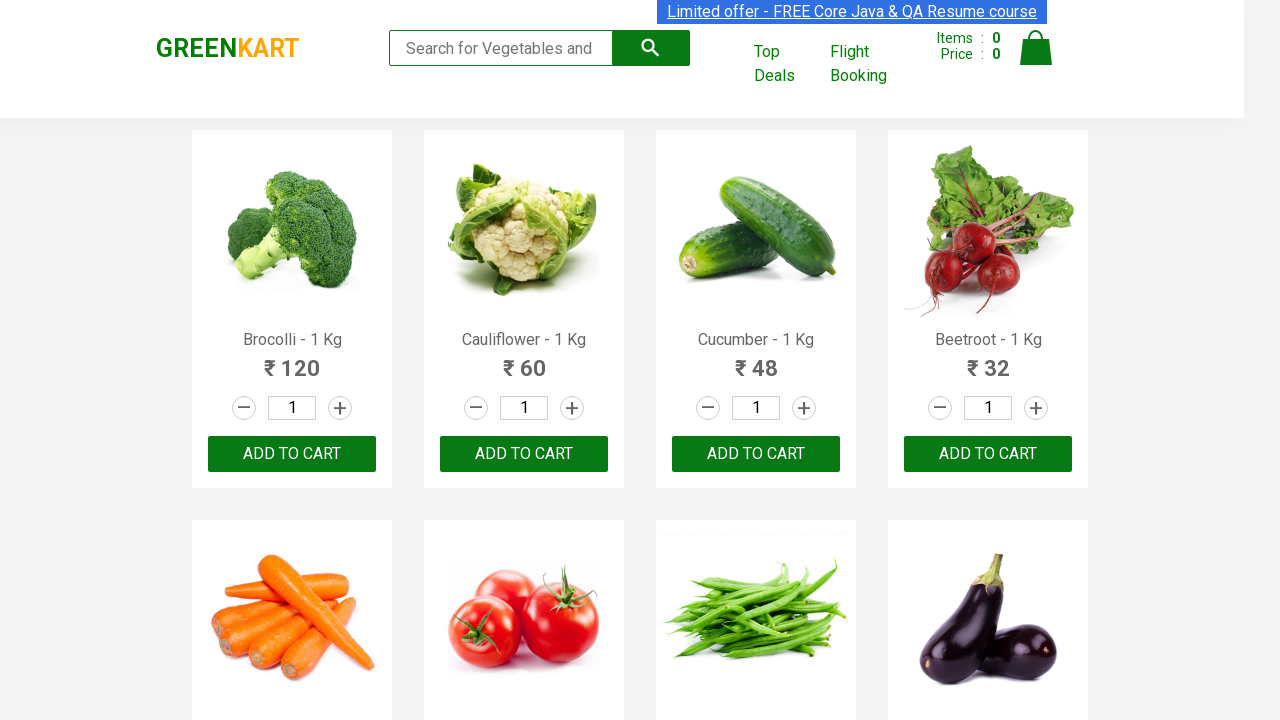

Listed product: Pista - 1/4 Kg
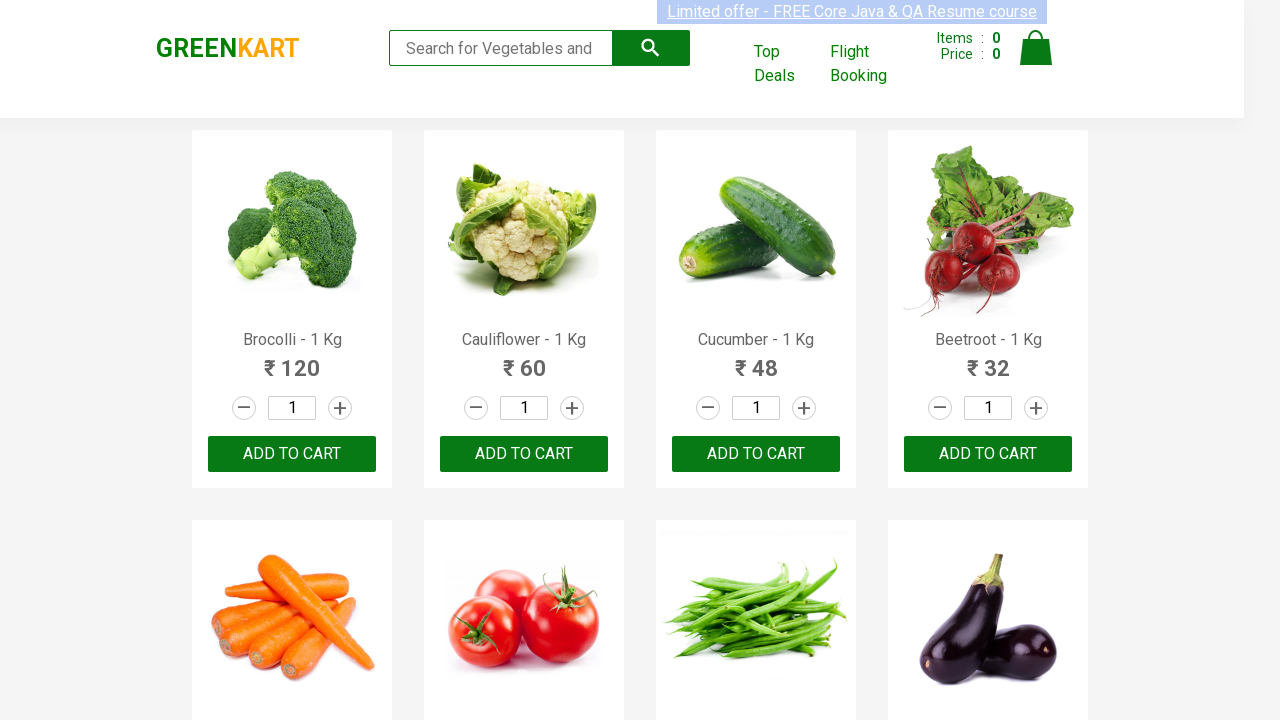

Listed product: Nuts Mixture - 1 Kg
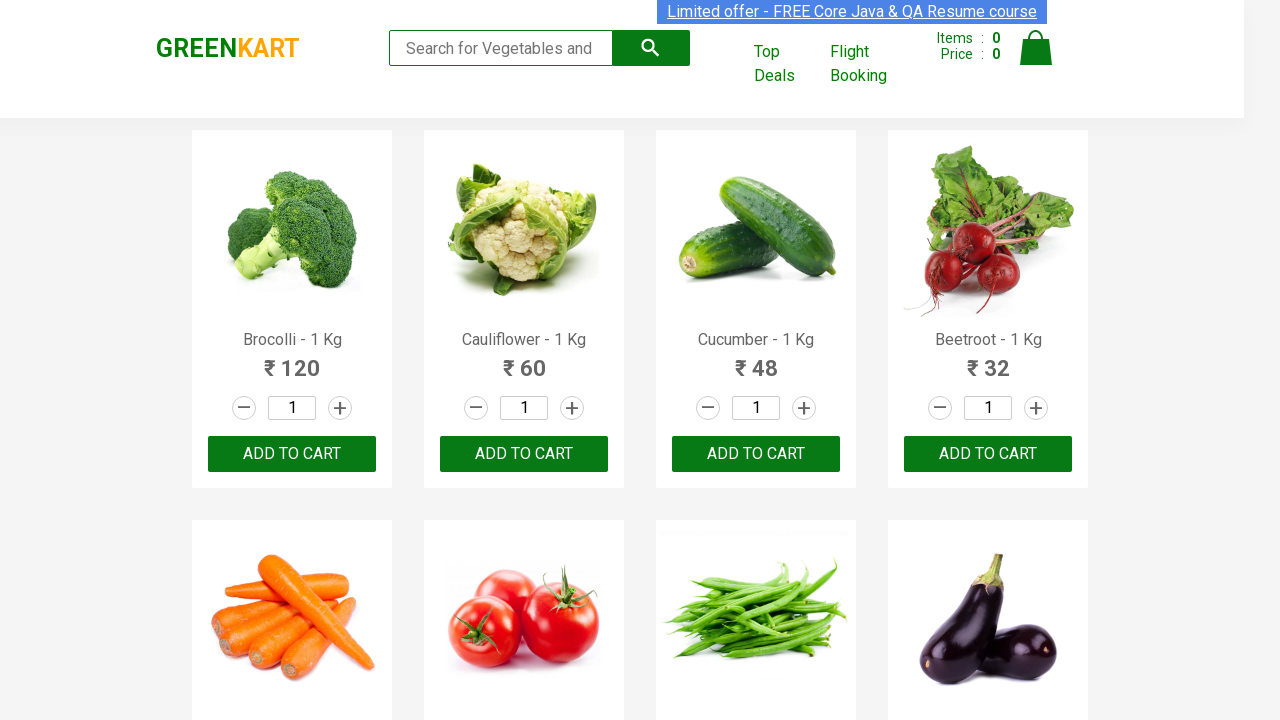

Listed product: Cashews - 1 Kg
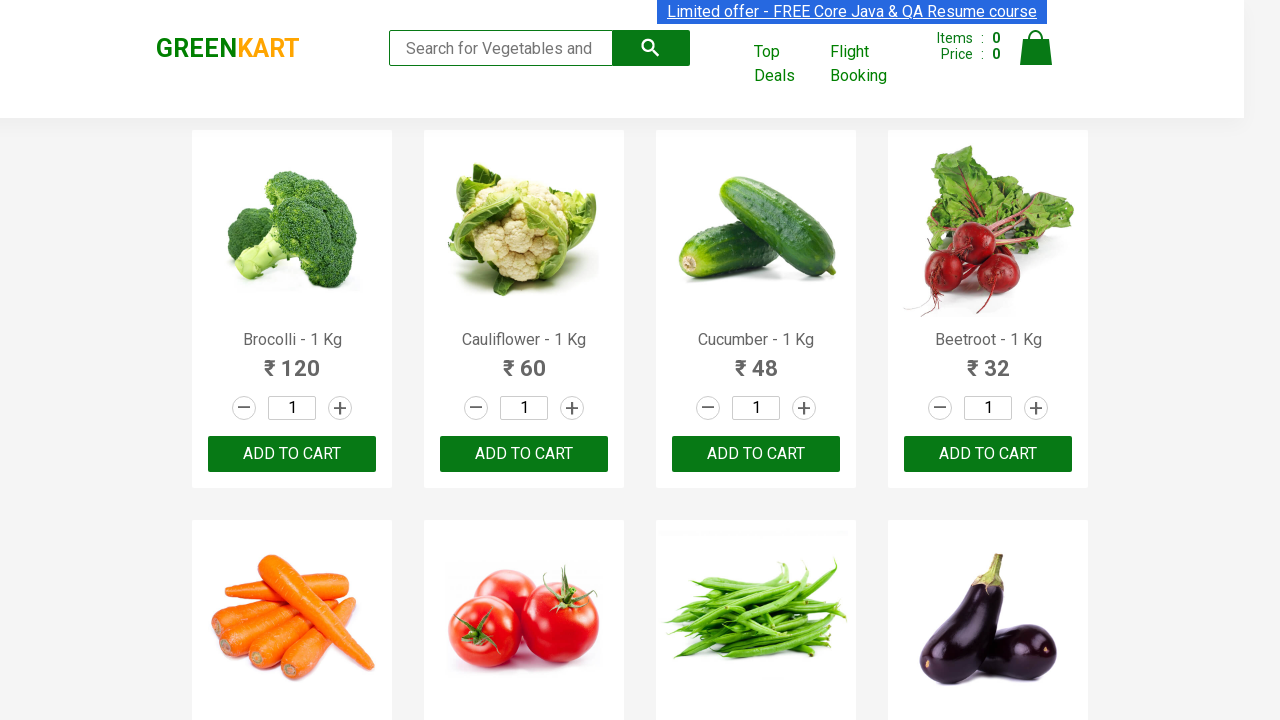

Listed product: Walnuts - 1/4 Kg
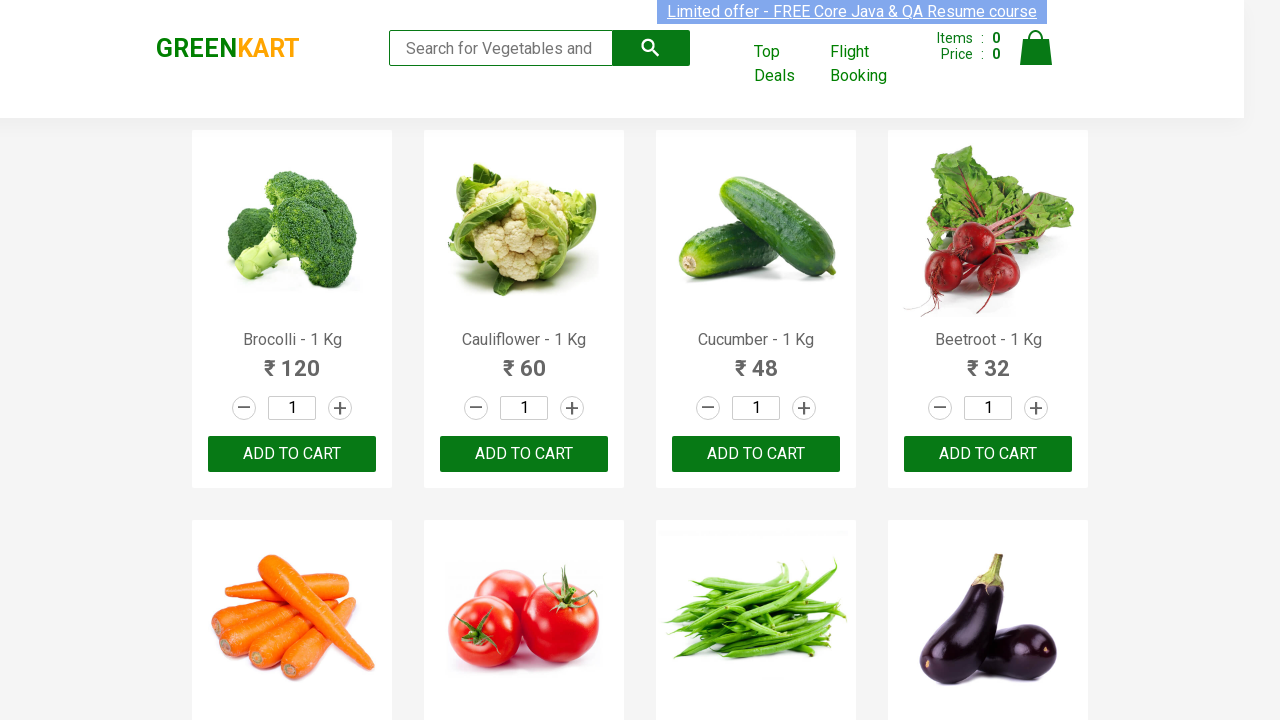

Clicked on offers link to open new window at (787, 64) on xpath=//a[@href='#/offers']
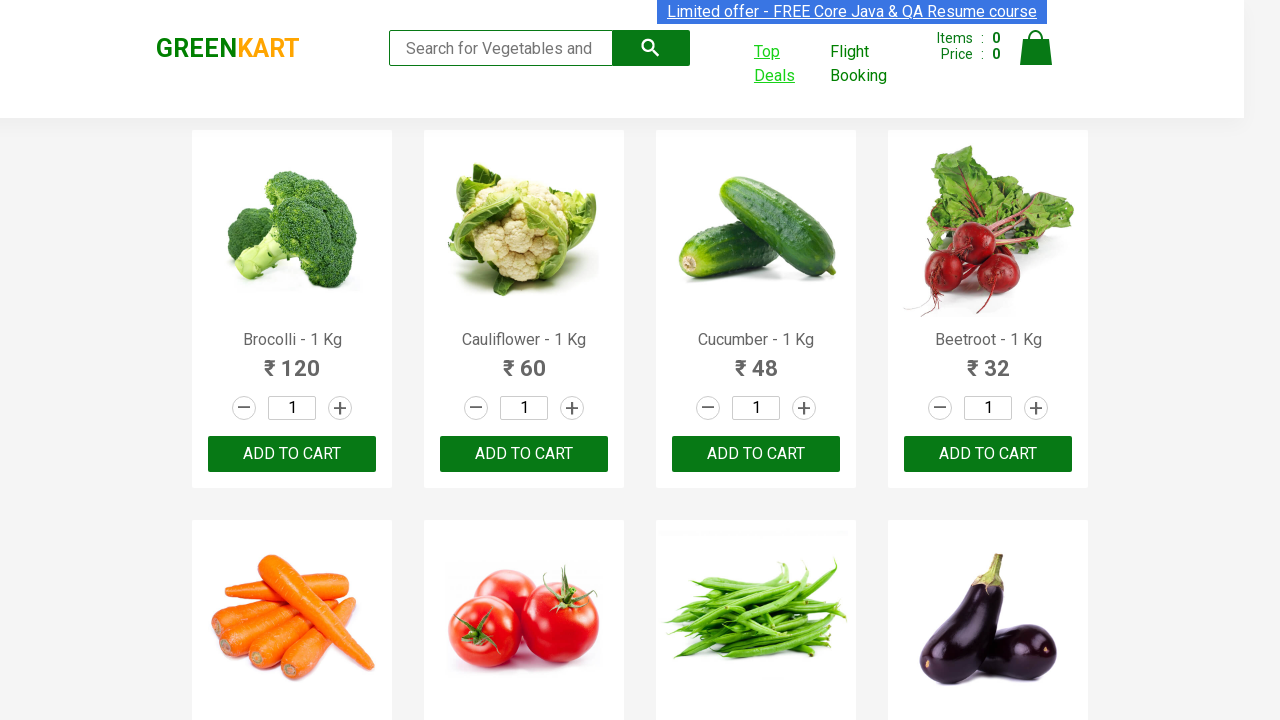

New window loaded completely
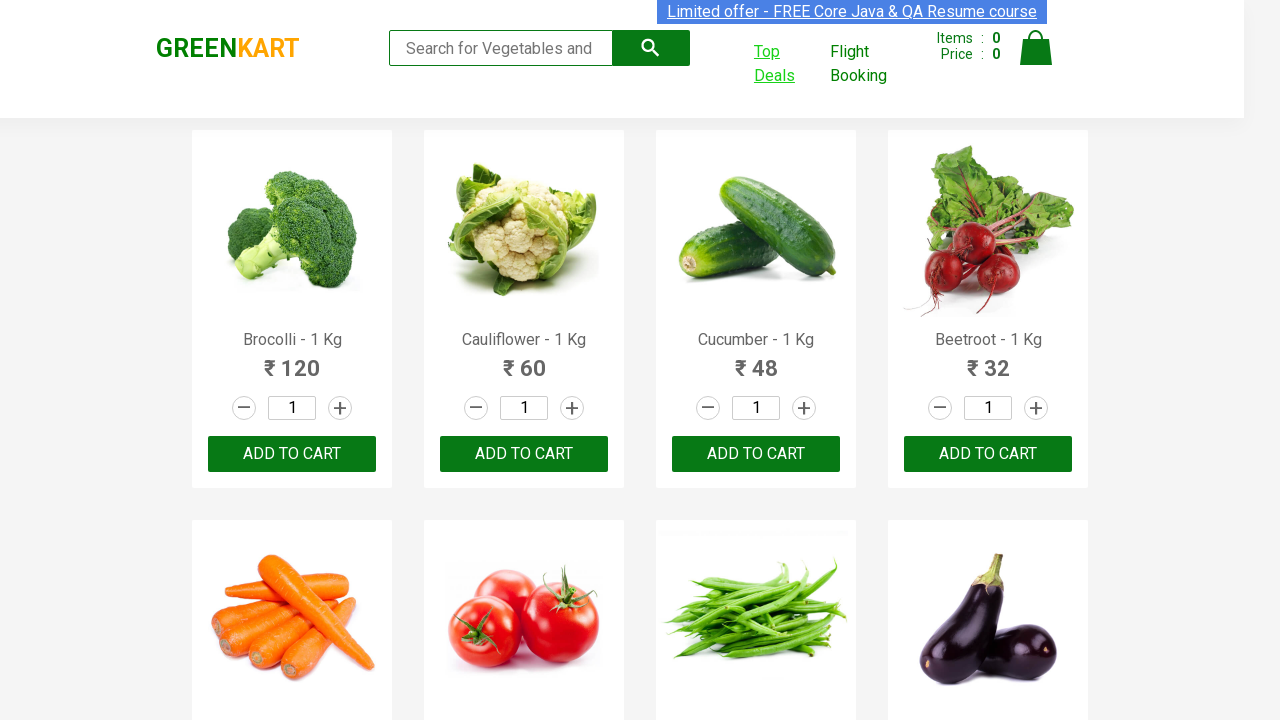

Retrieved new window title: GreenKart - veg and fruits kart
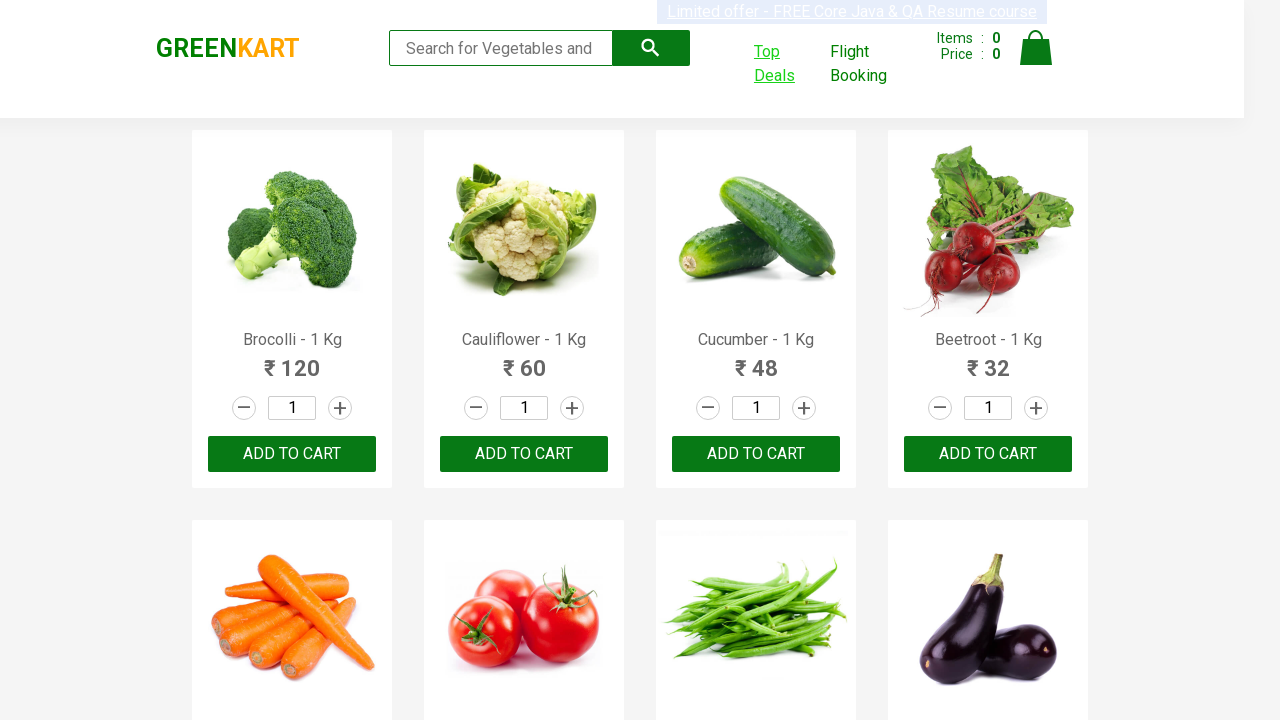

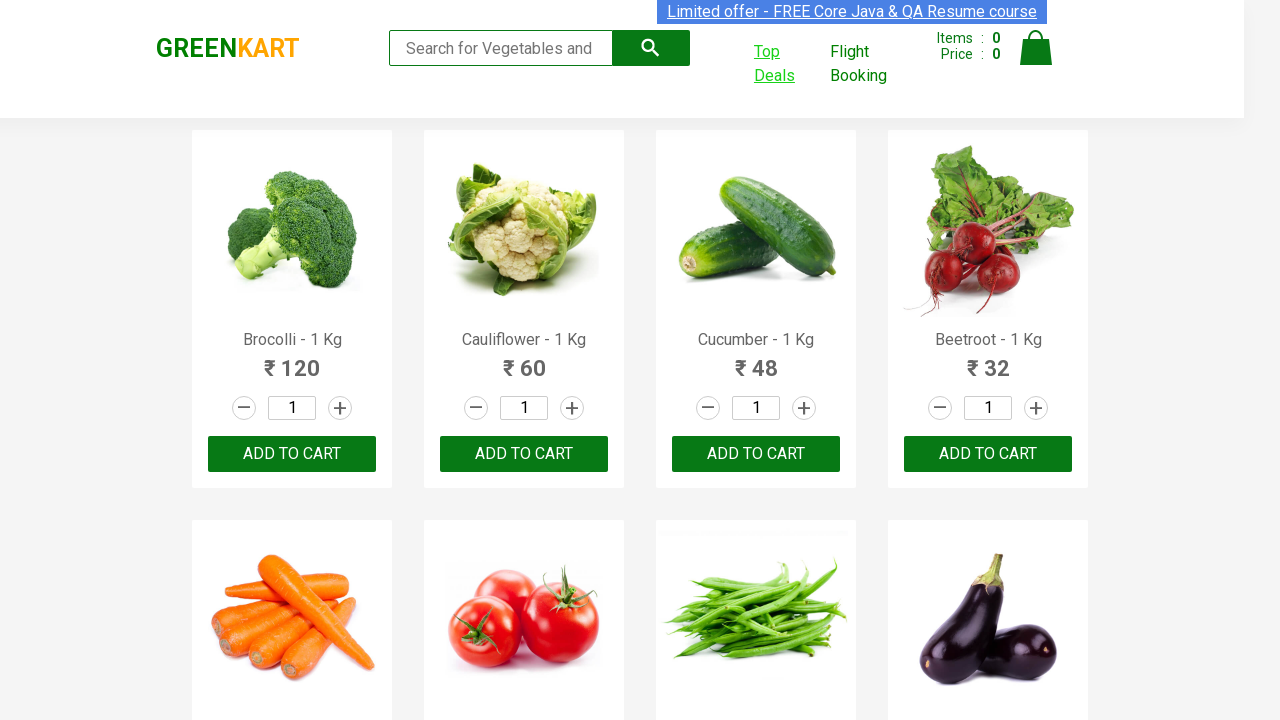